Navigates to the jQuery UI datepicker demo page and waits for the page content to load

Starting URL: https://jqueryui.com/datepicker/

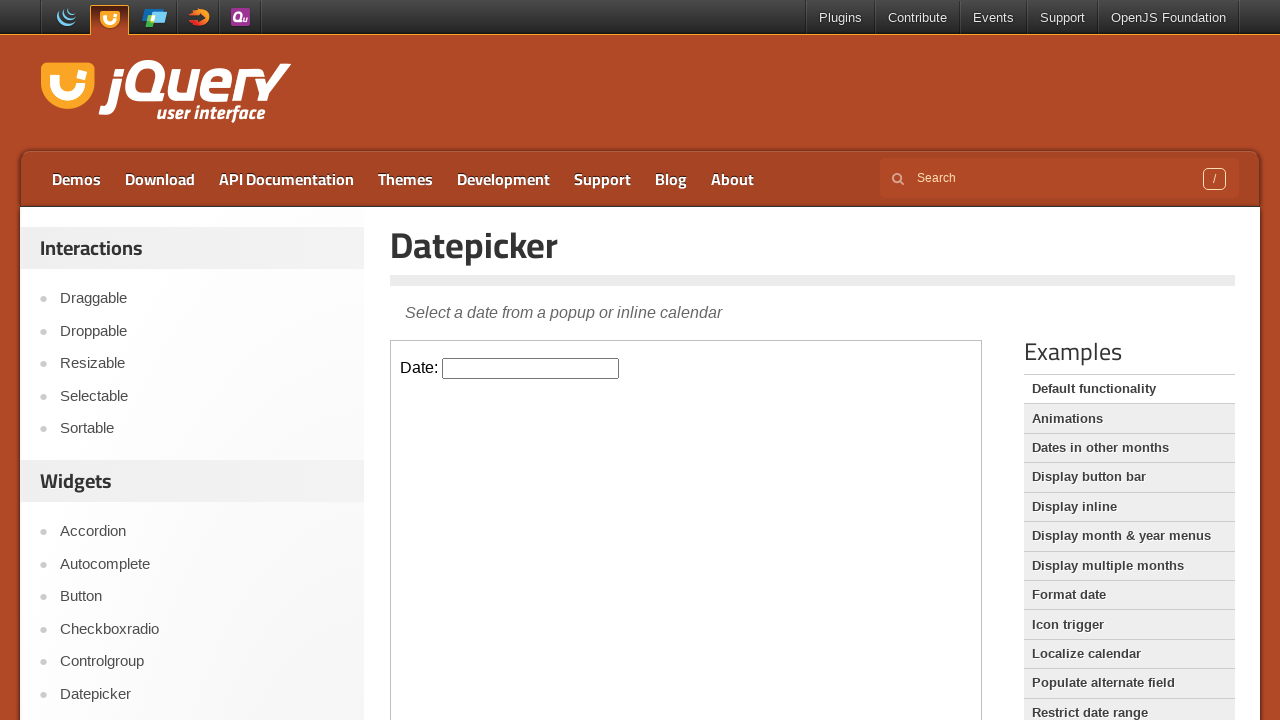

Waited for datepicker demo content to load
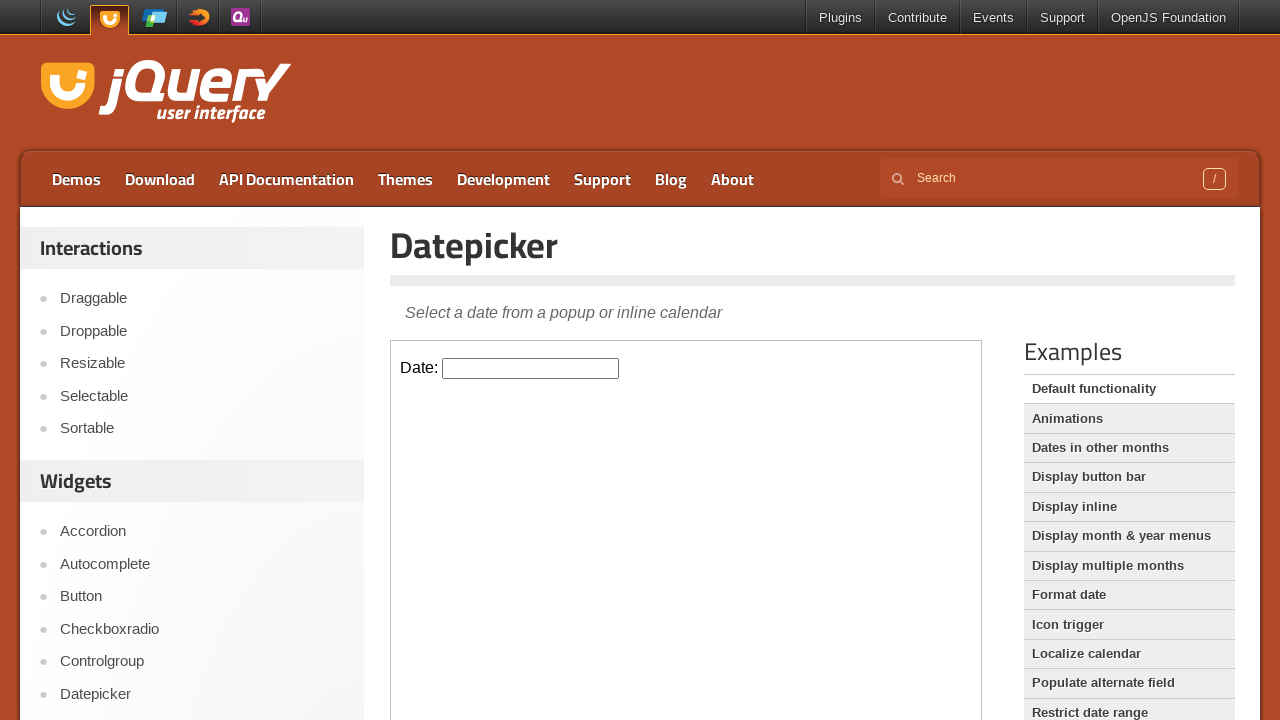

Set viewport size to 1920x1080
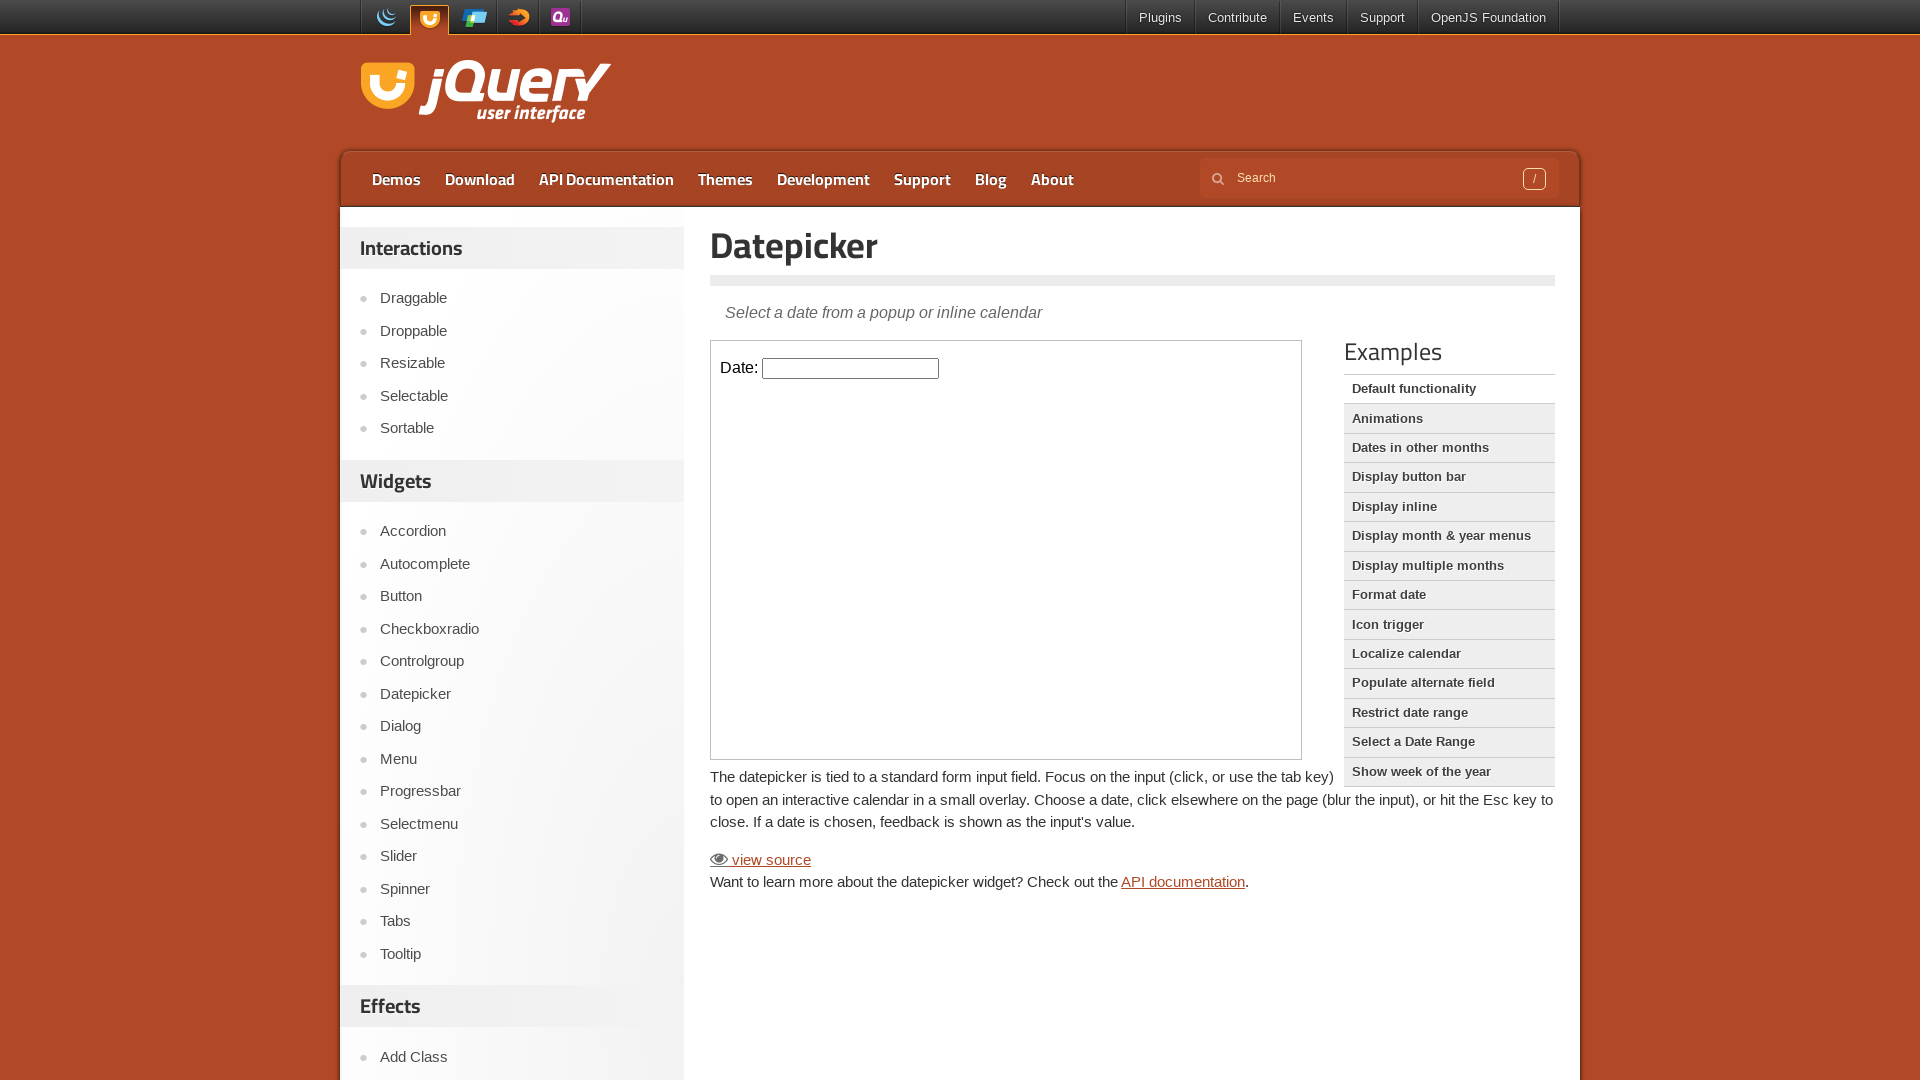

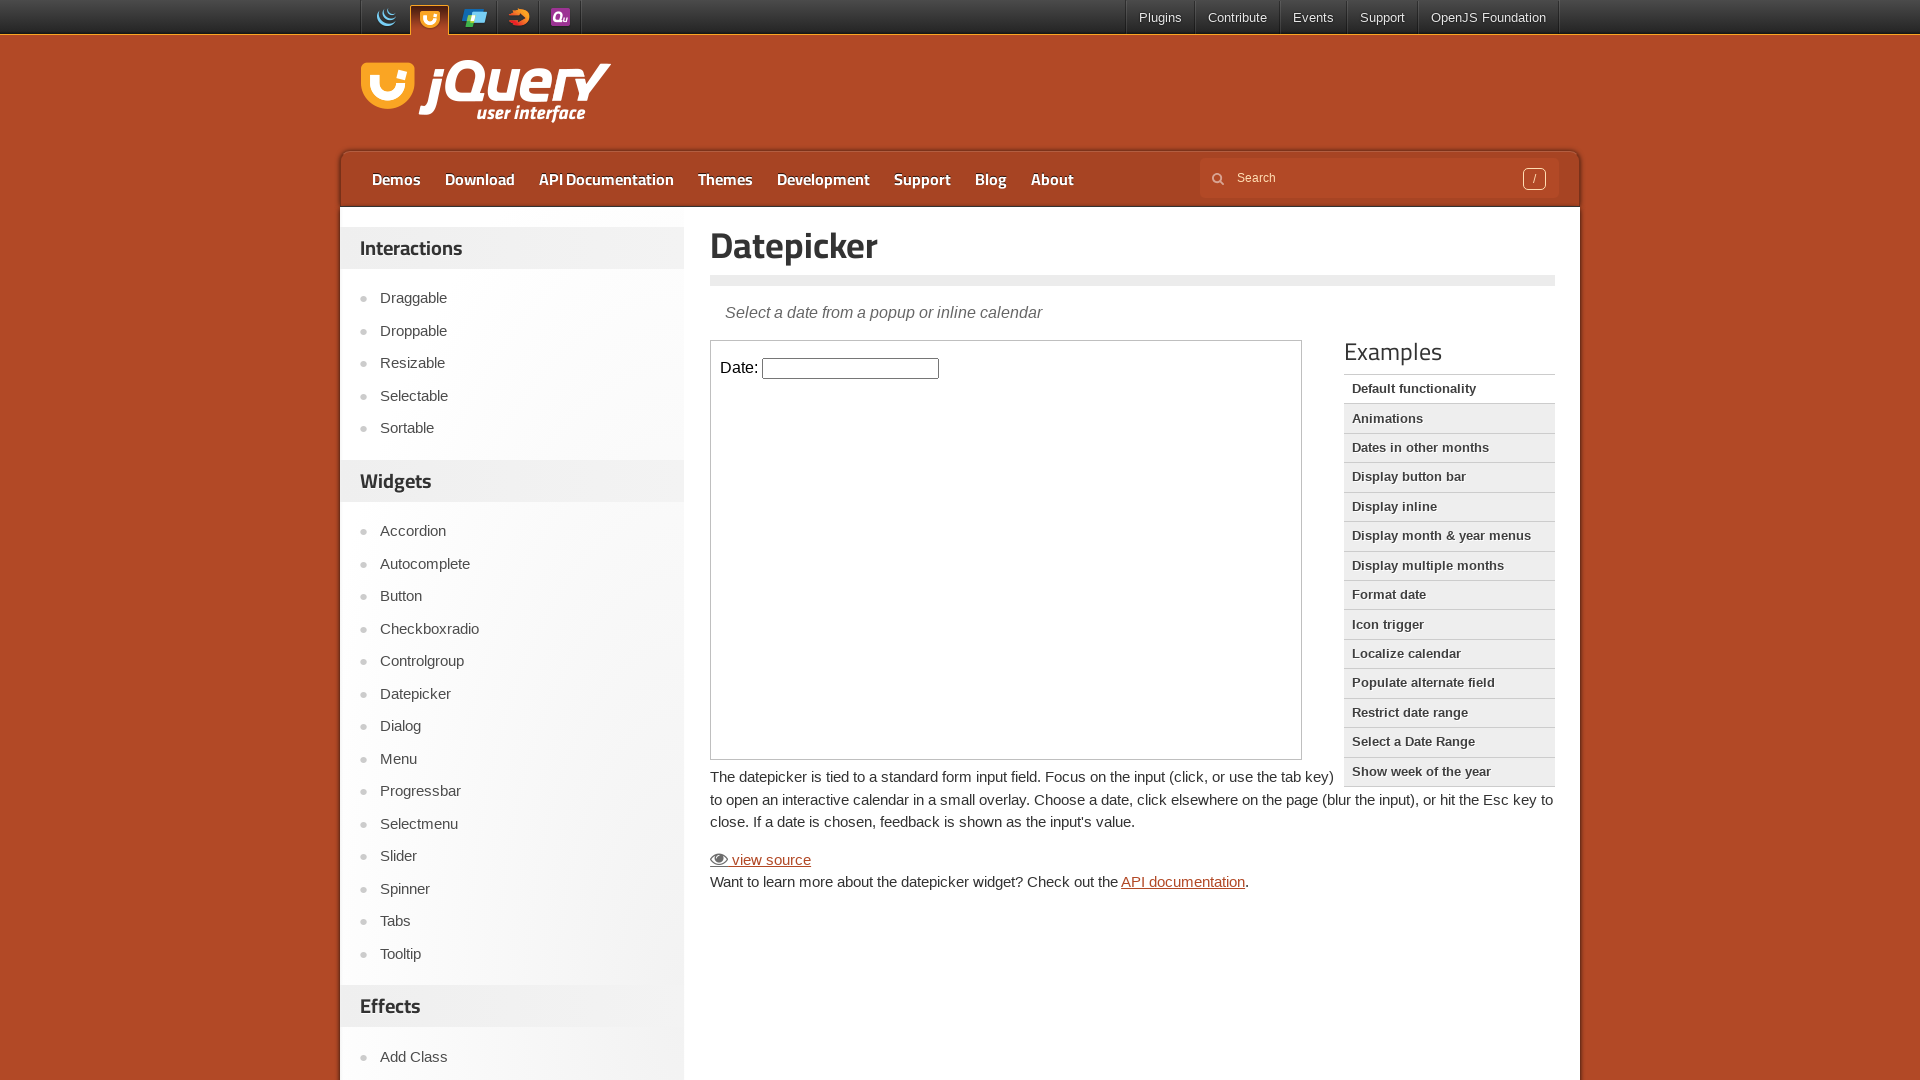